Tests the Use tab functionality by clicking on it and verifying the content is displayed

Starting URL: https://demoqa.com/tabs

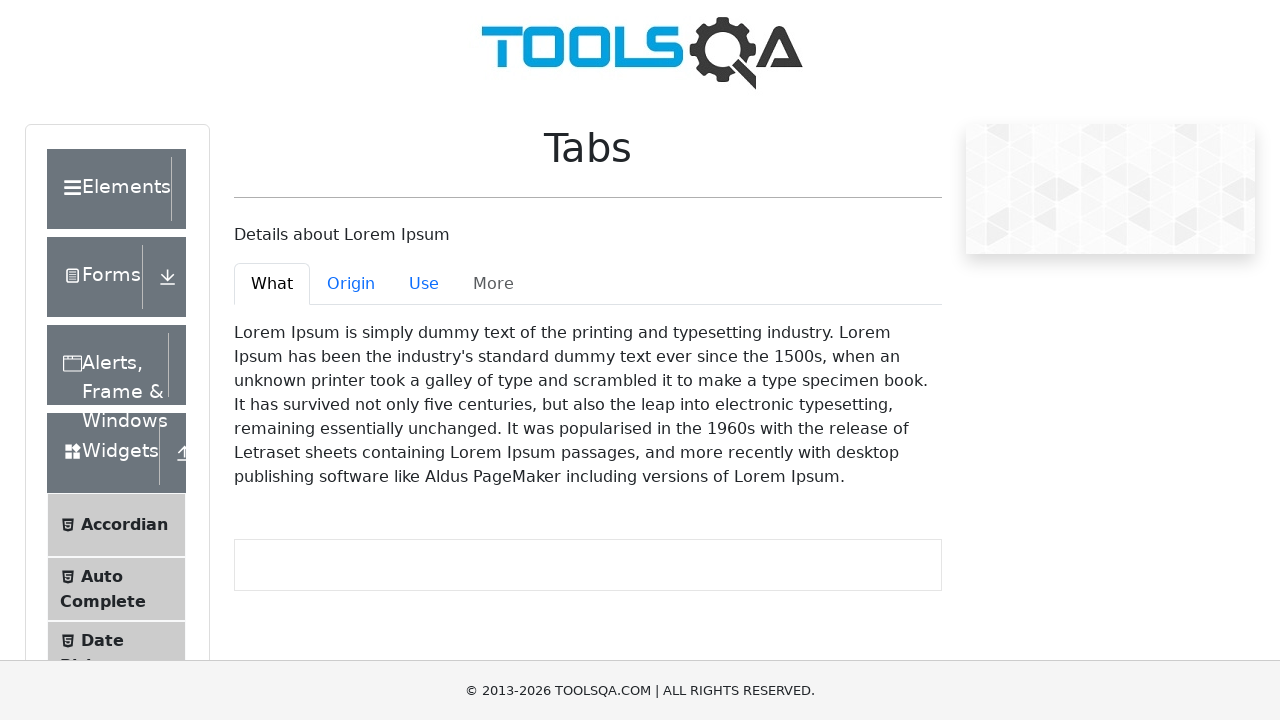

Clicked on the Use tab at (424, 284) on #demo-tab-use
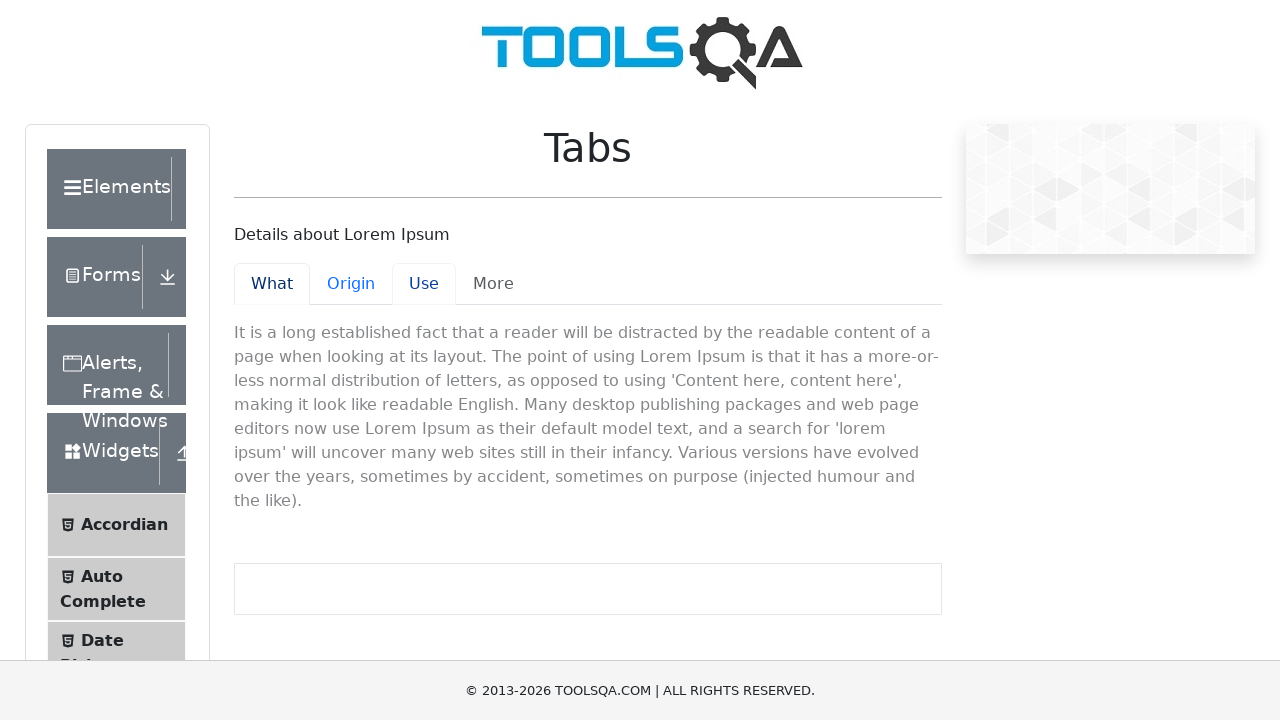

Use tab content loaded and became visible
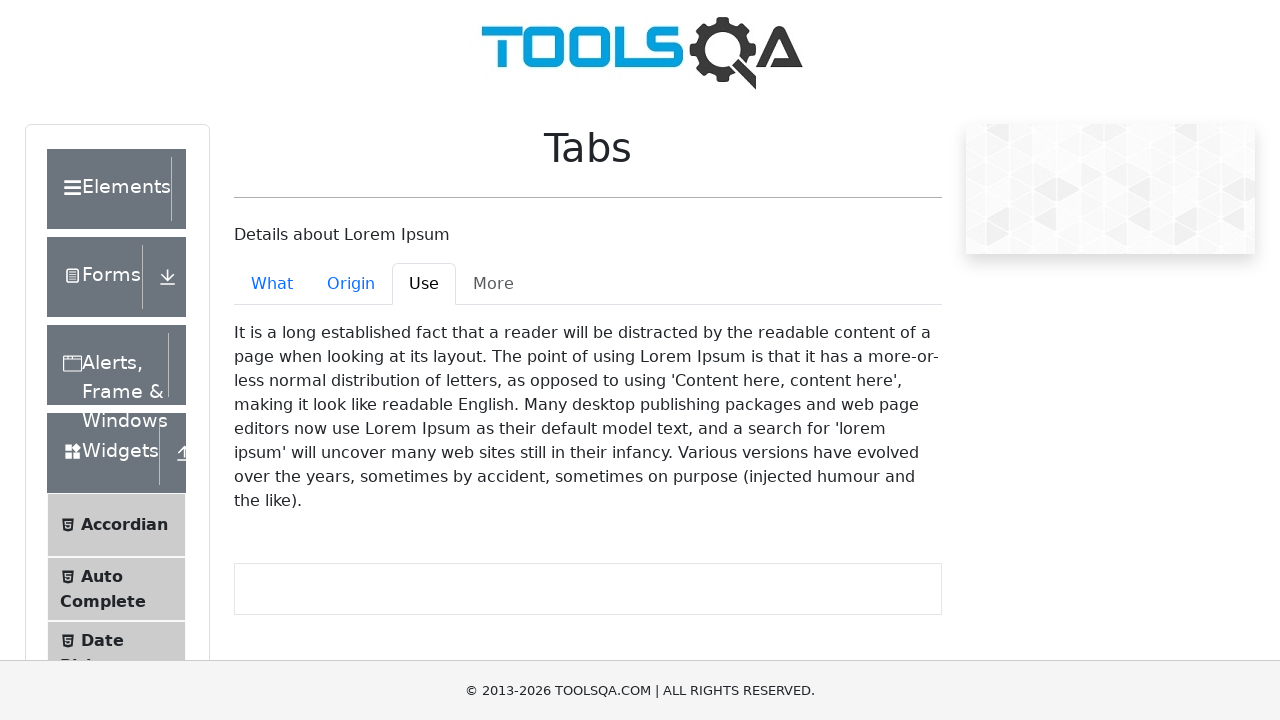

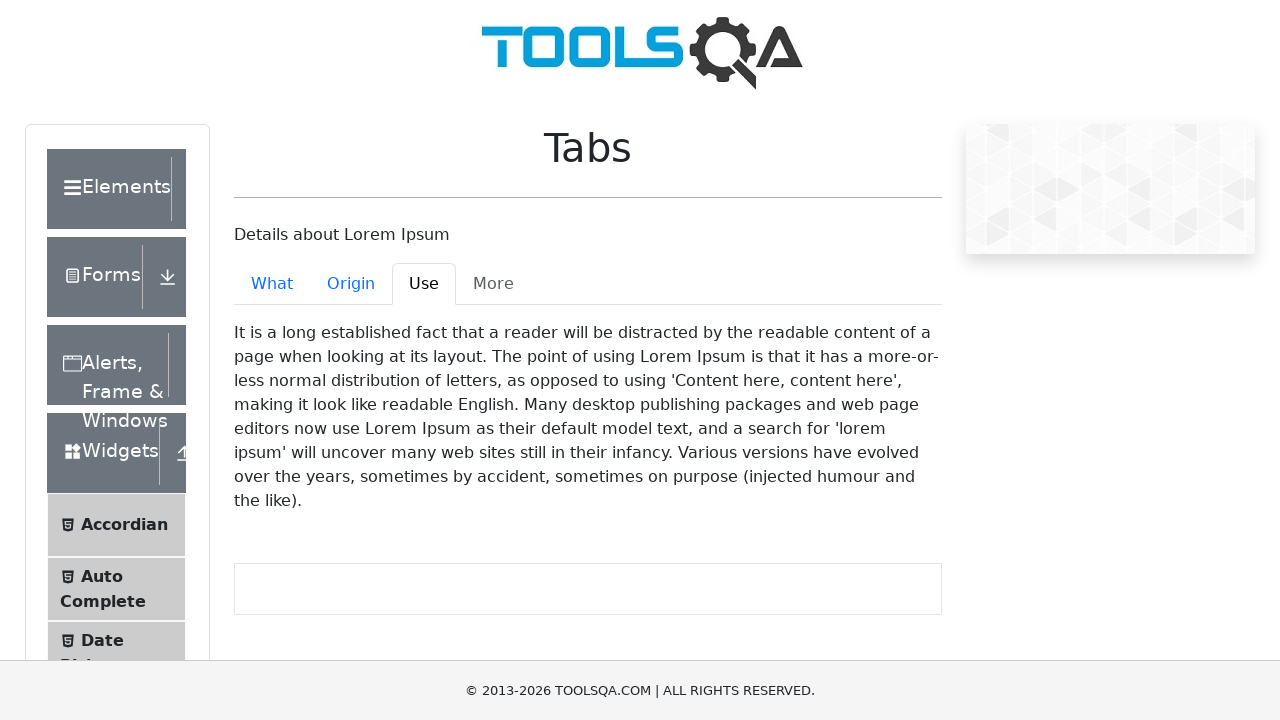